Tests double-click action by double-clicking on a "Copy Text" button

Starting URL: https://testautomationpractice.blogspot.com/

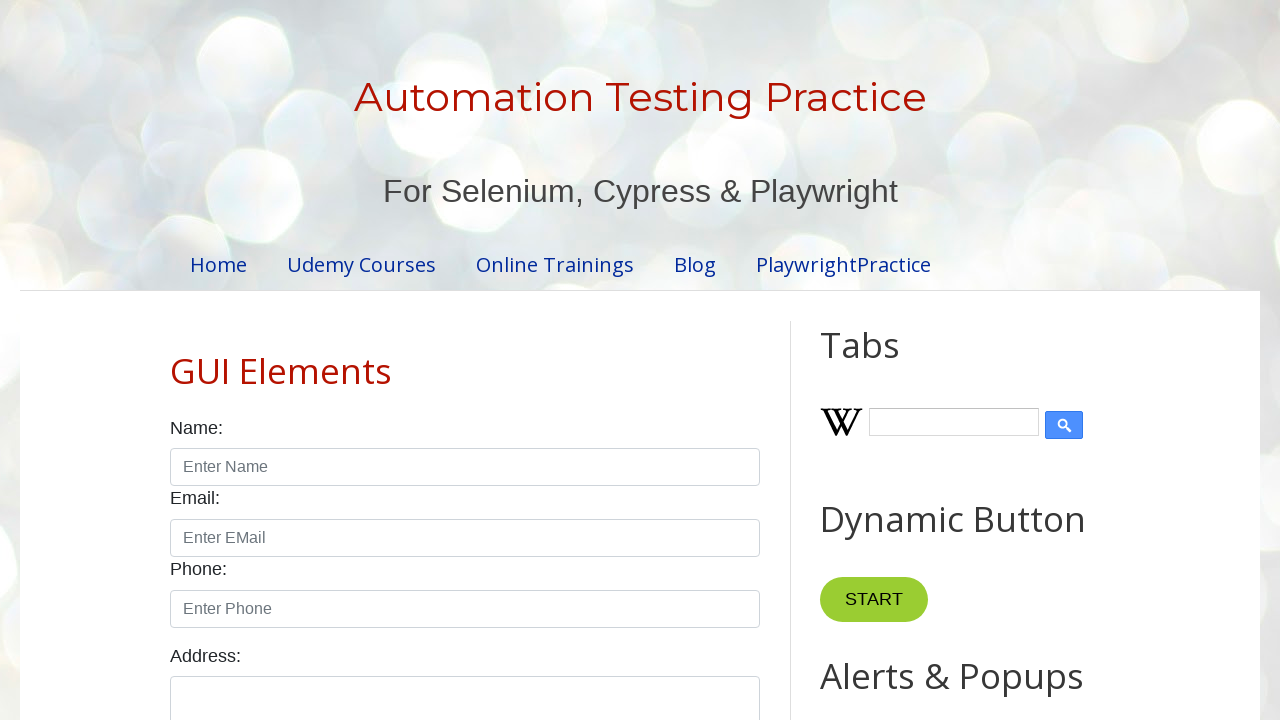

Double-clicked on 'Copy Text' button at (885, 360) on text=Copy Text
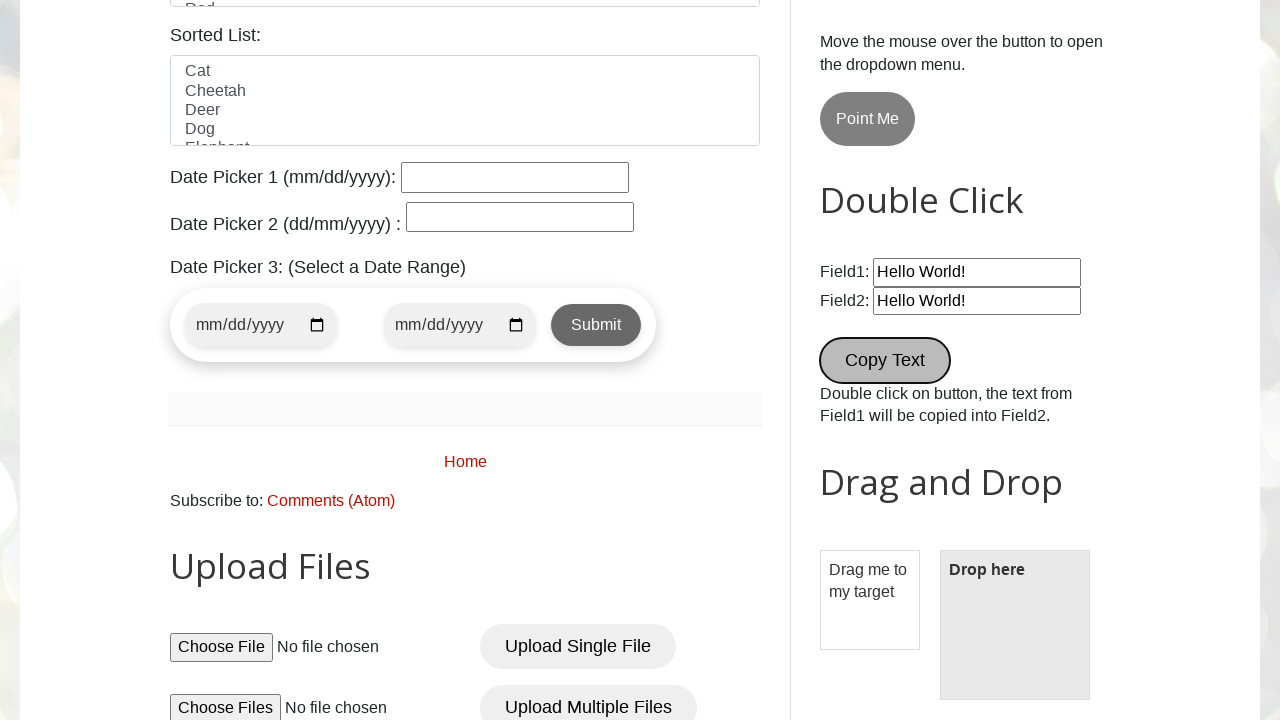

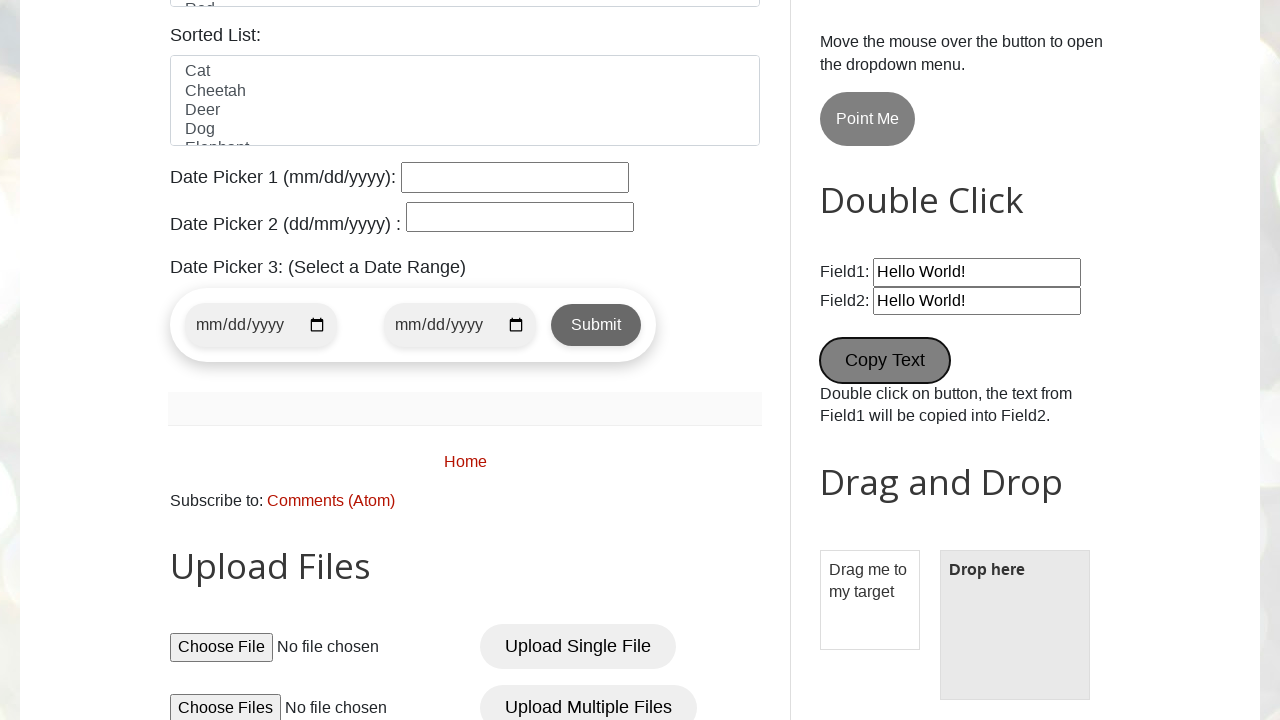